Tests Selenium's demo web form by entering text into a text box, submitting the form, and verifying the success message is displayed.

Starting URL: https://www.selenium.dev/selenium/web/web-form.html

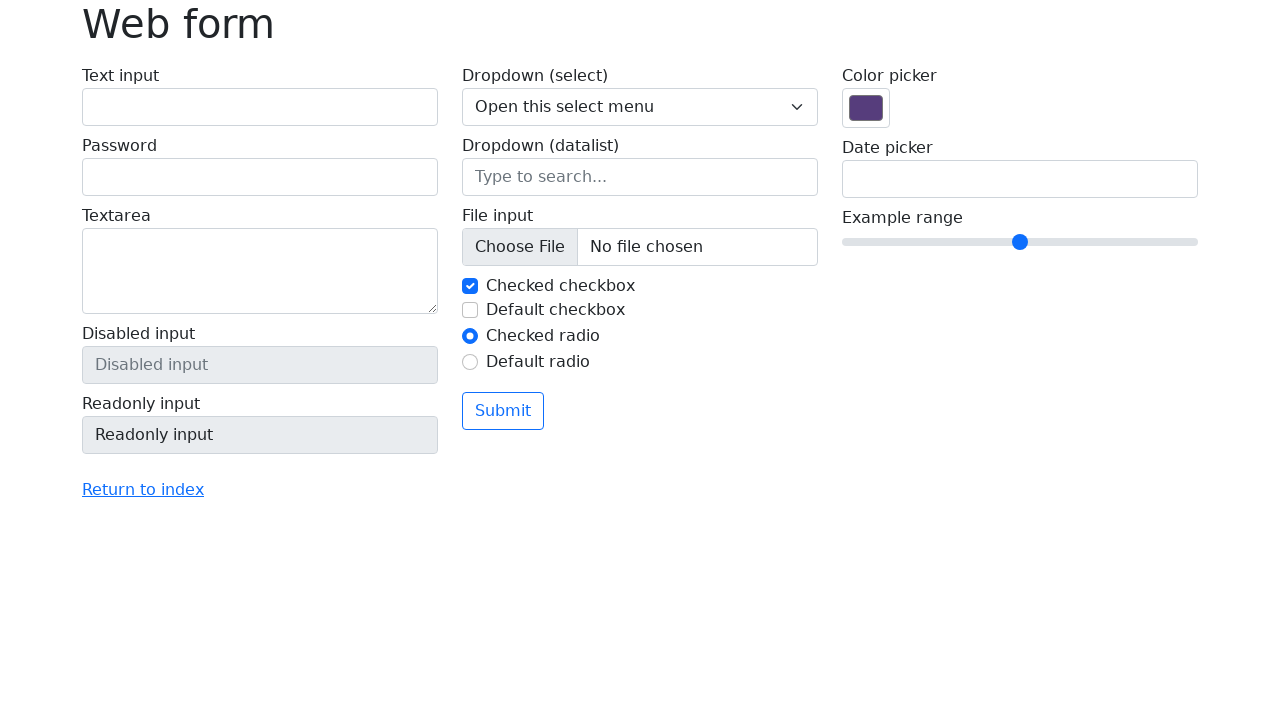

Verified page title is 'Web form'
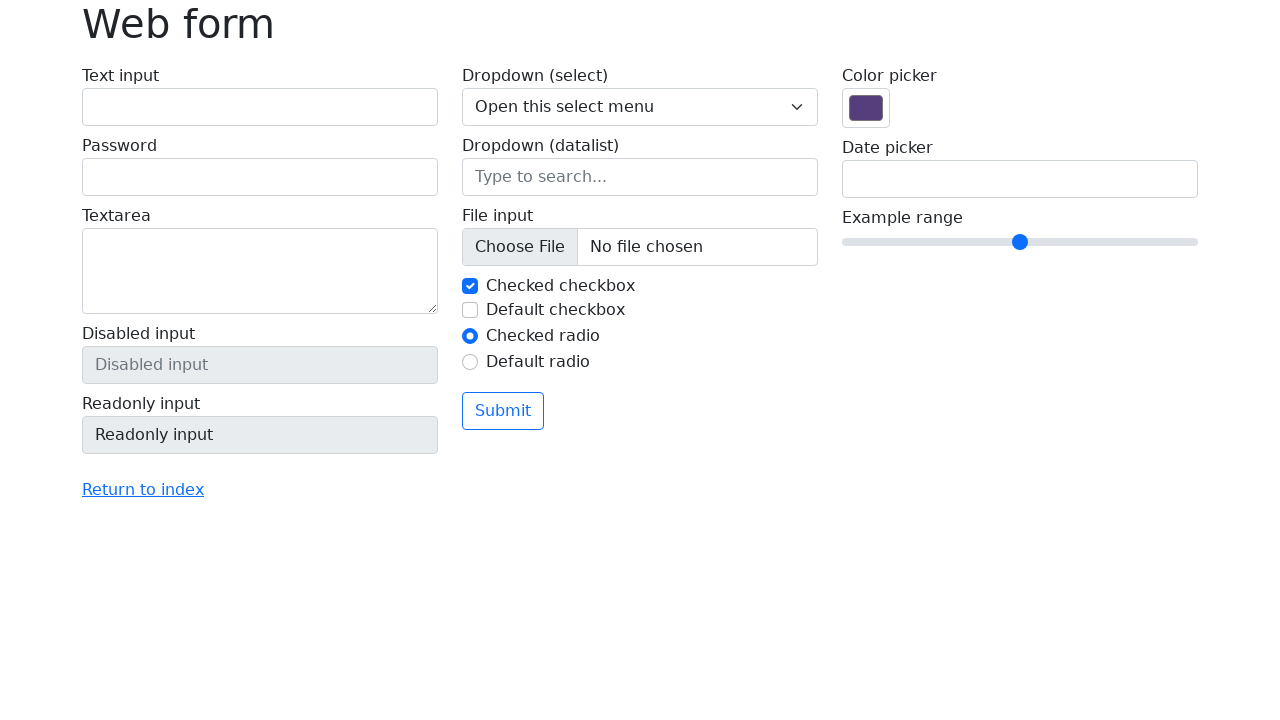

Filled text box with 'Selenium' on input[name='my-text']
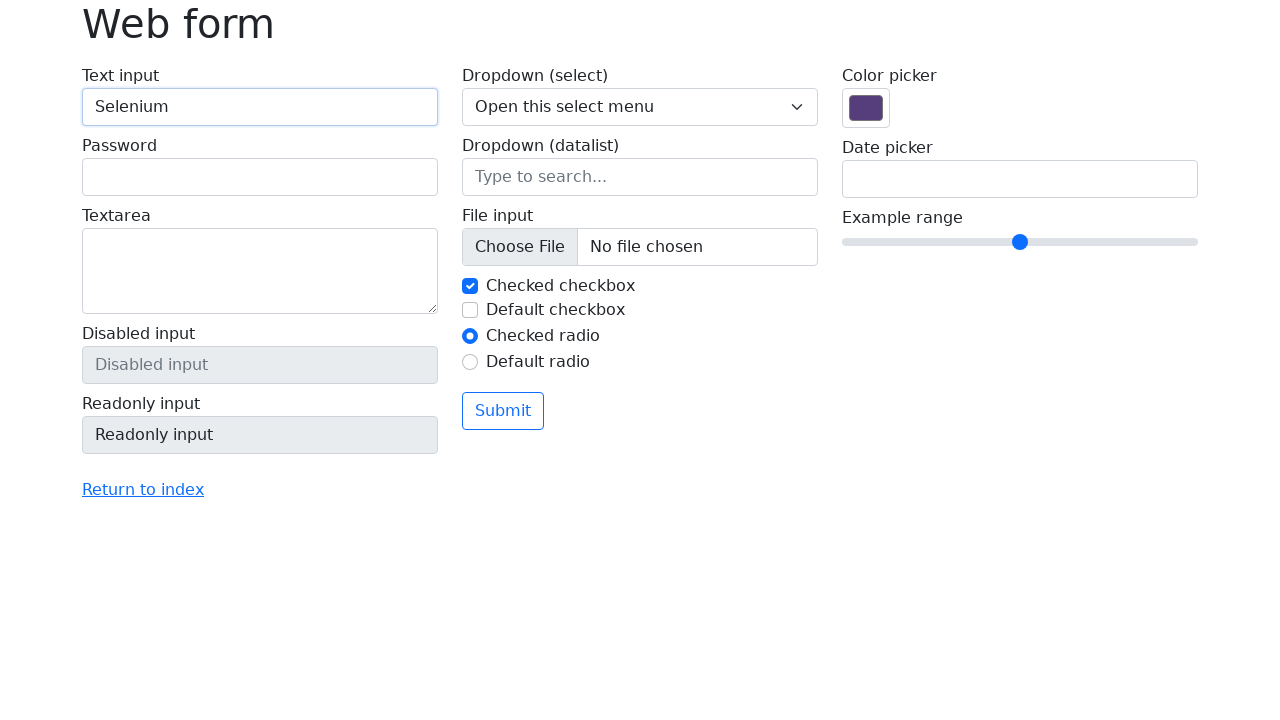

Clicked submit button at (503, 411) on button
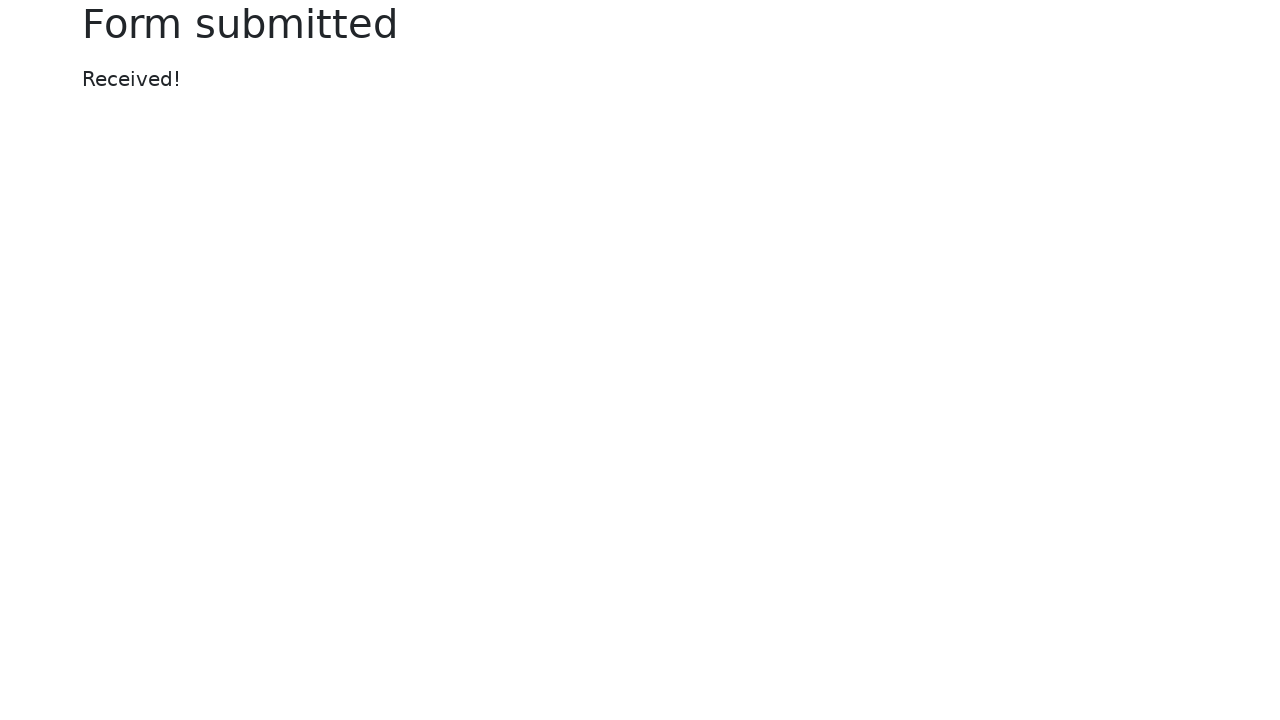

Success message element appeared
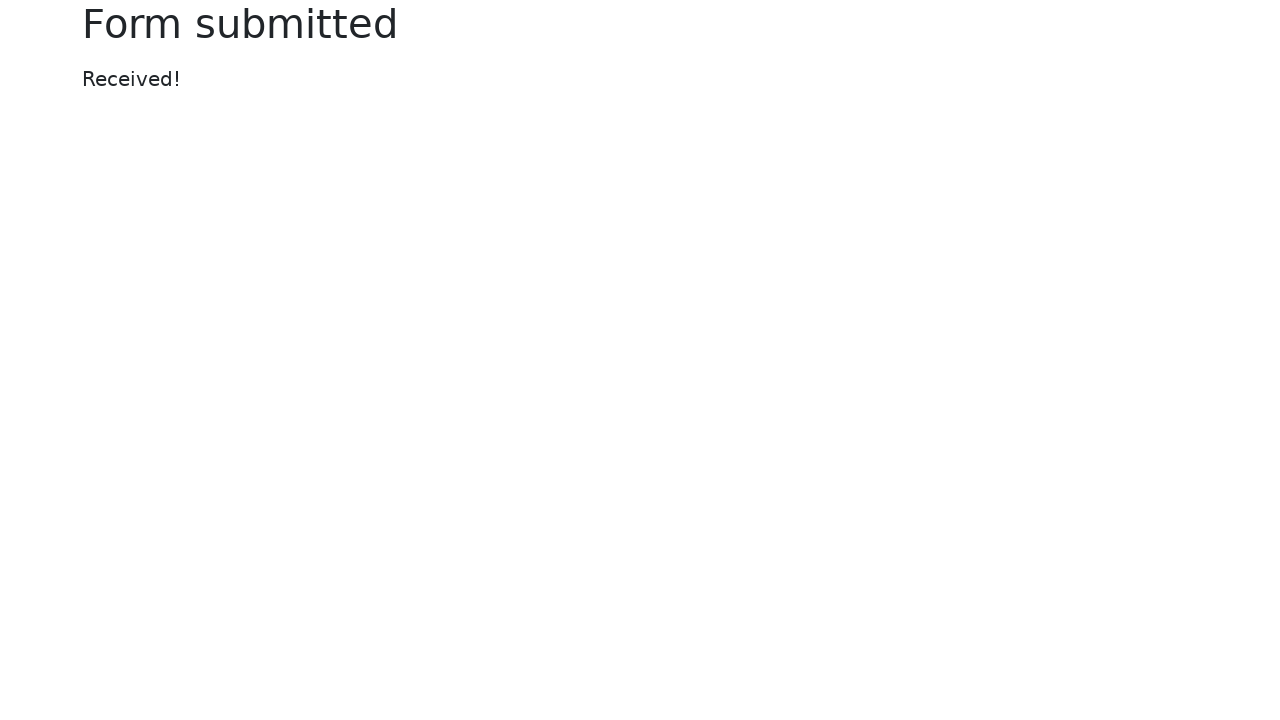

Verified success message displays 'Received!'
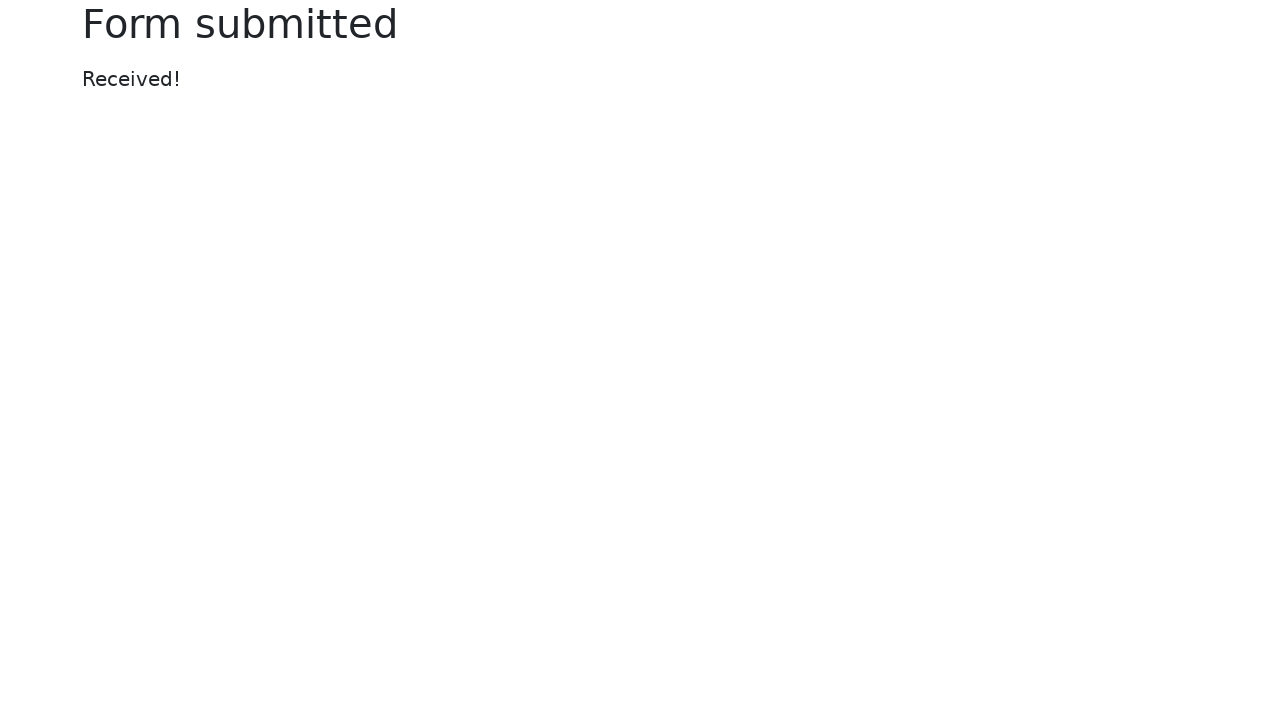

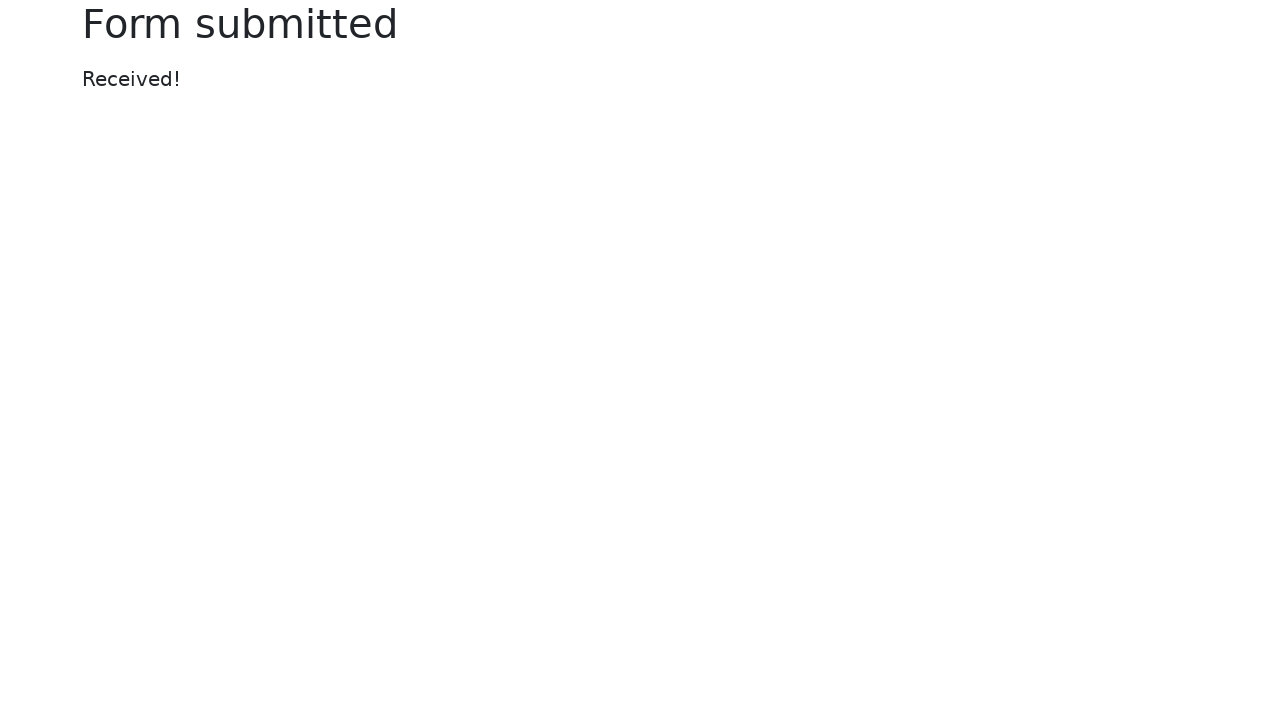